Navigates to Browse Languages, clicks U submenu, and verifies the table header columns

Starting URL: https://www.99-bottles-of-beer.net/

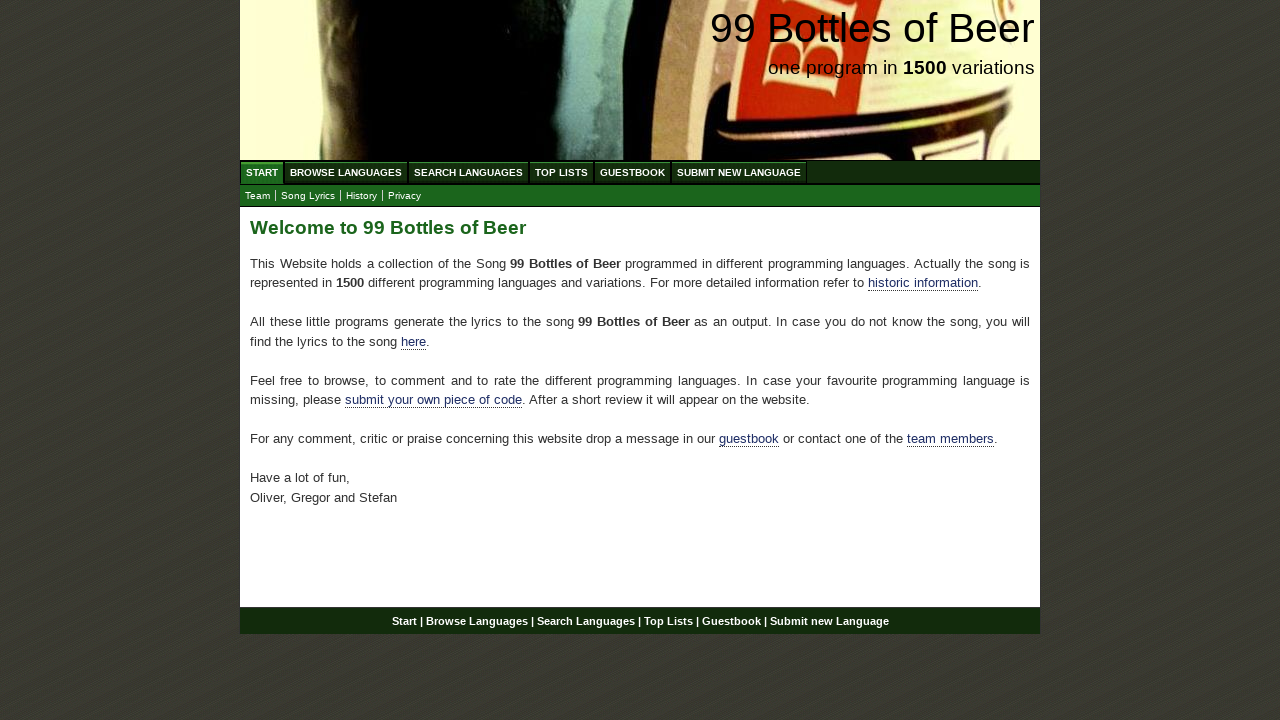

Clicked on Browse Languages menu at (346, 172) on xpath=//ul[@id='menu']/li/a[contains(text(),'Browse Languages')]
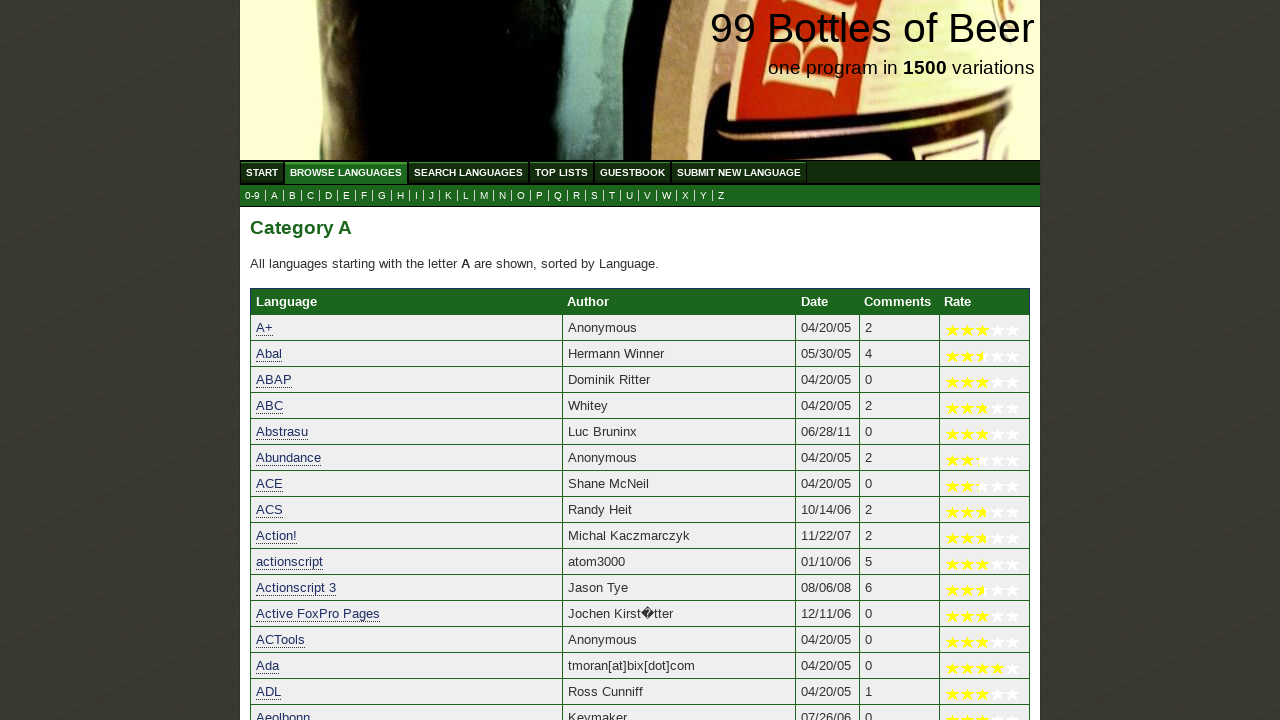

Clicked on U submenu at (630, 196) on xpath=//a[contains(@href,'u.html') and text()='U']
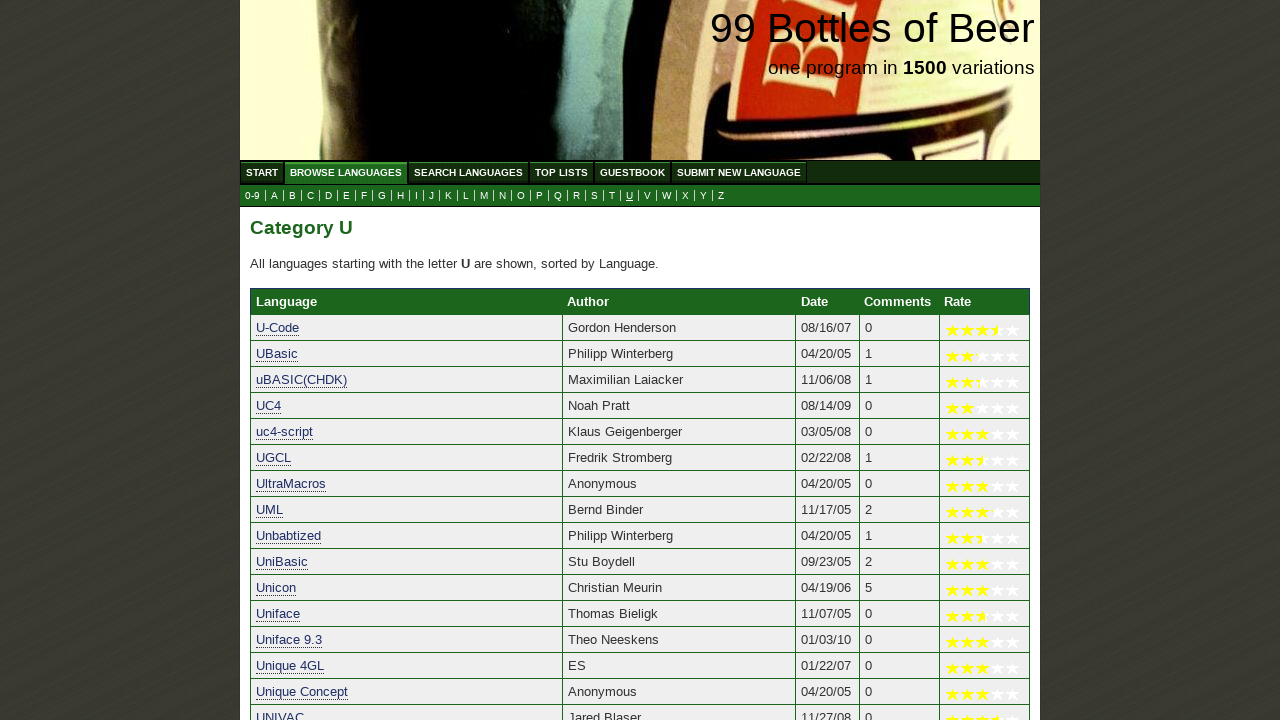

Table header selector loaded
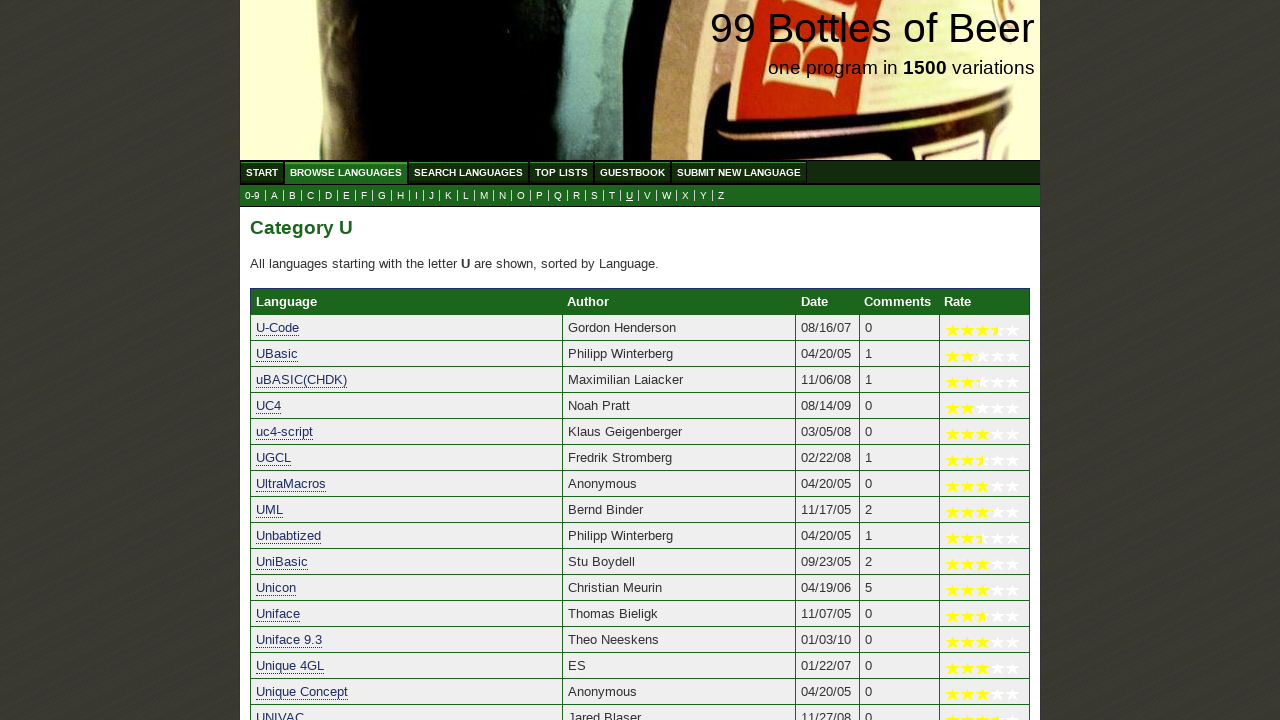

Located table header elements
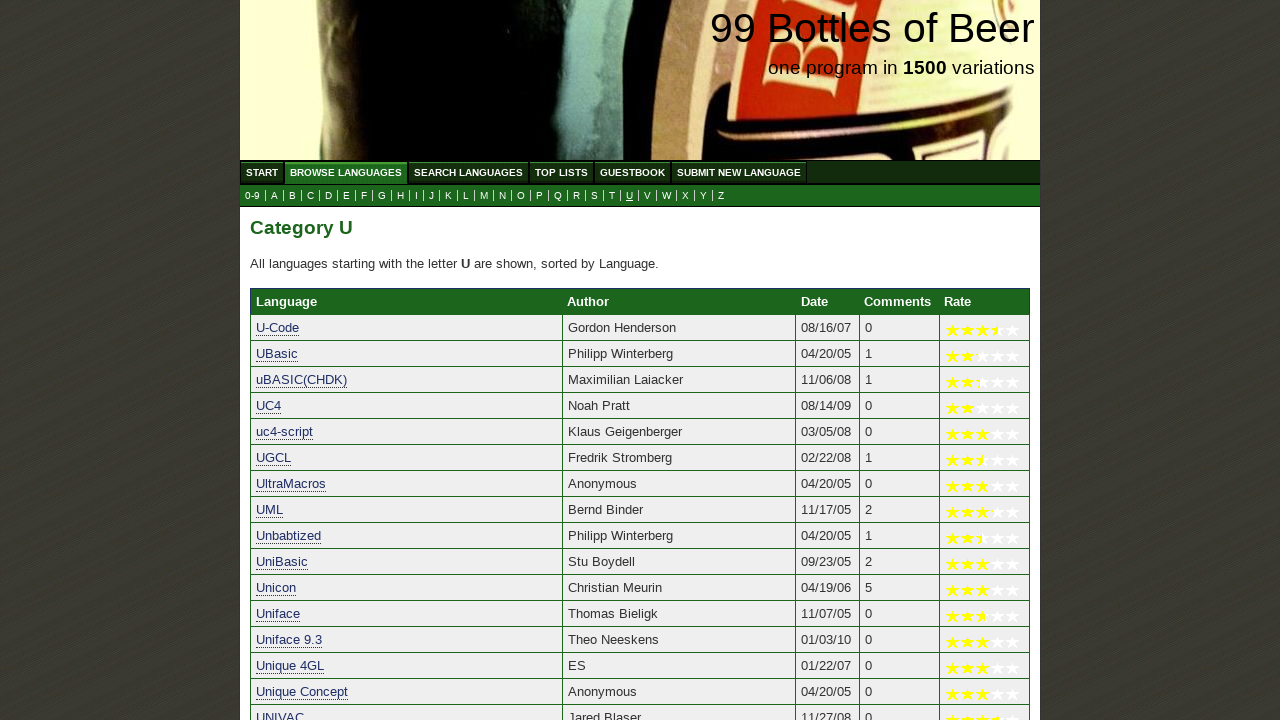

Retrieved all table header text contents
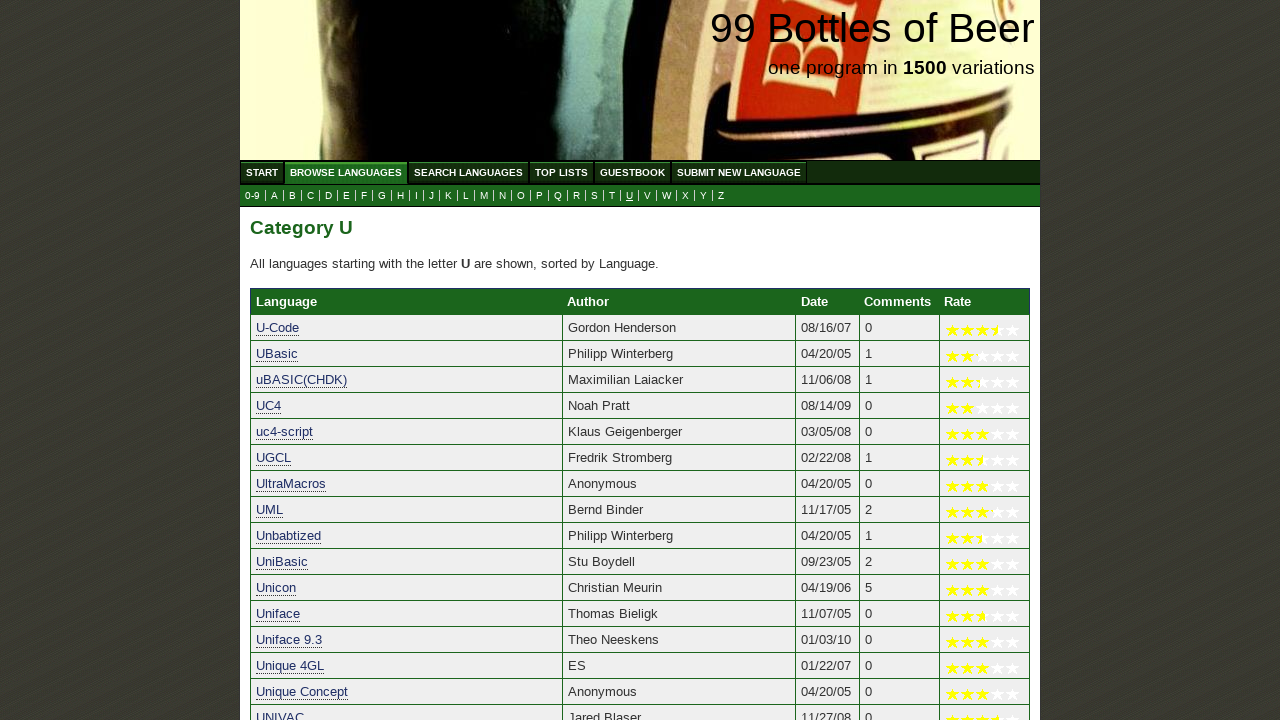

Verified table headers match expected values: Language, Author, Date, Comments, Rate
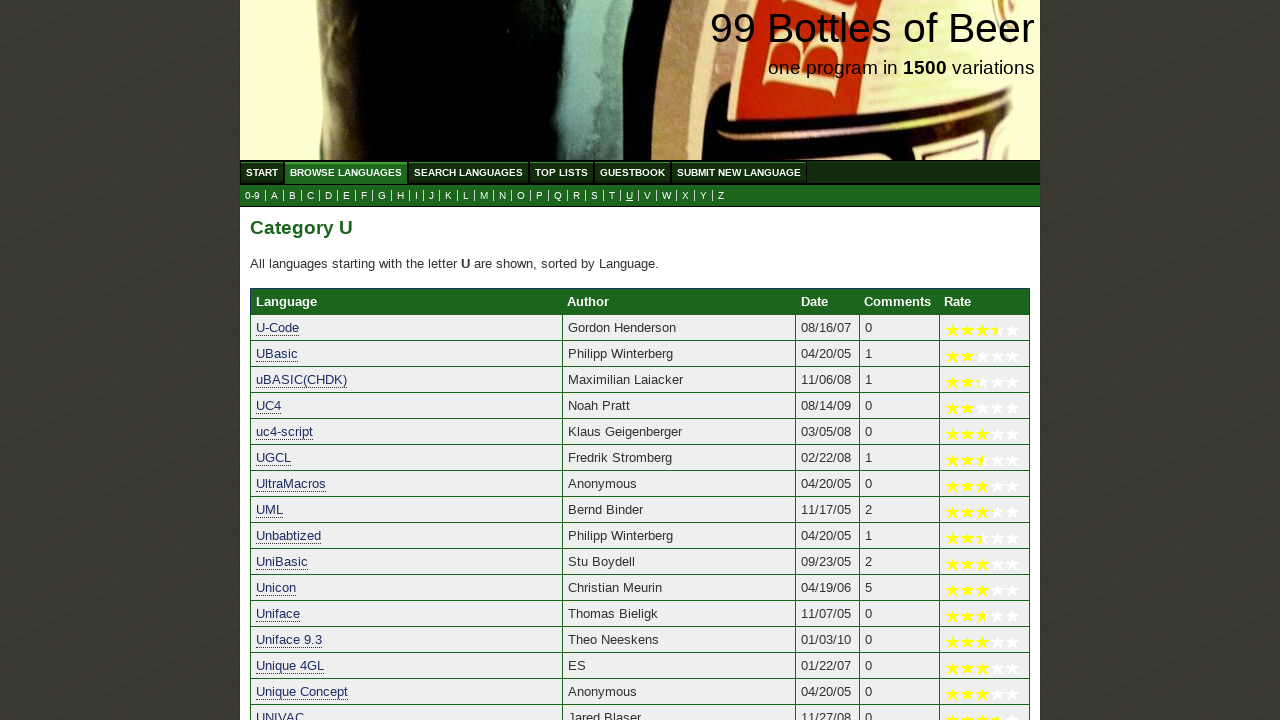

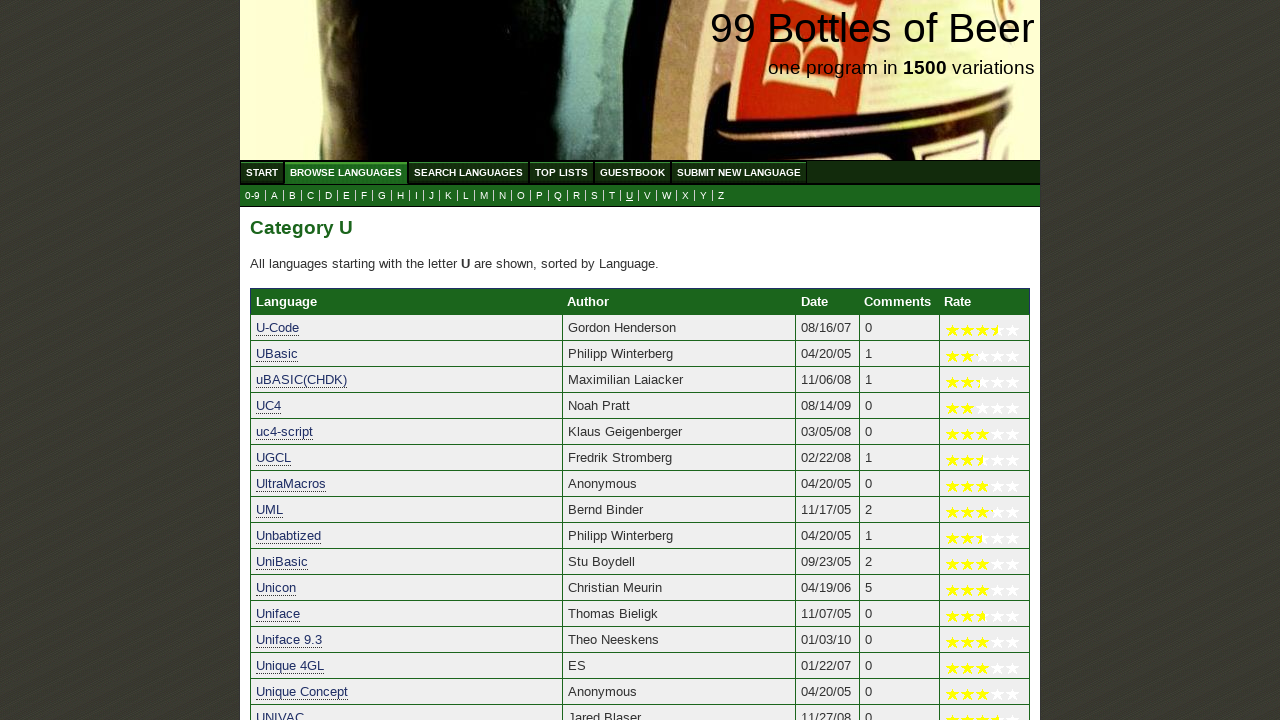